Tests the Fast.com internet speed test page by waiting for the speed test to complete and clicking the "show more details" link to reveal additional information

Starting URL: https://fast.com/

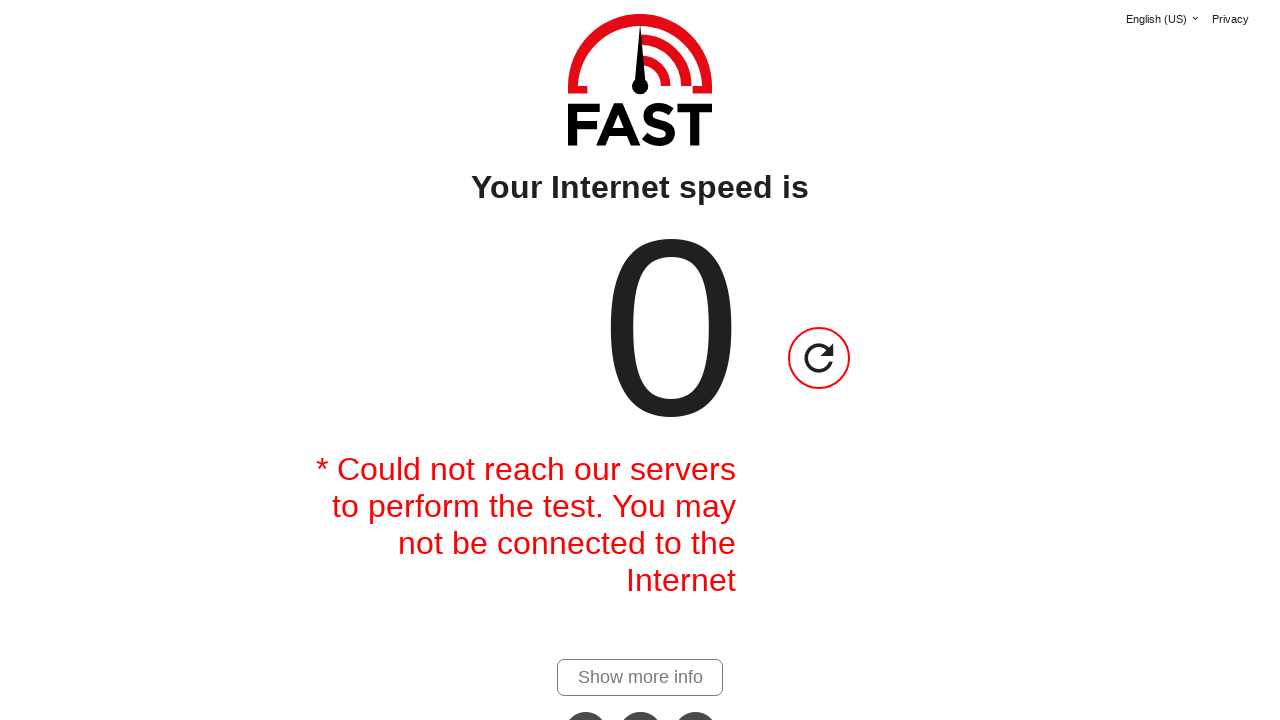

Waited for speed test to complete and 'show more details' link to become visible
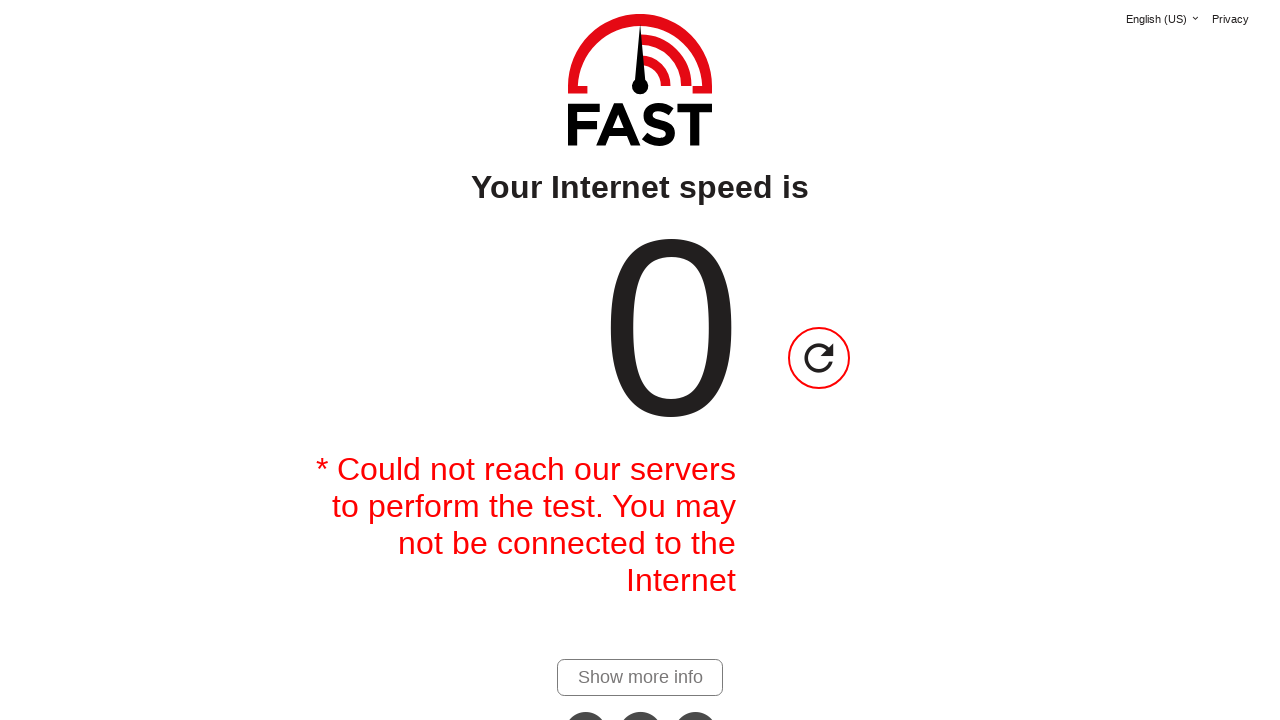

Clicked 'show more details' link to reveal additional speed test information at (640, 677) on a#show-more-details-link
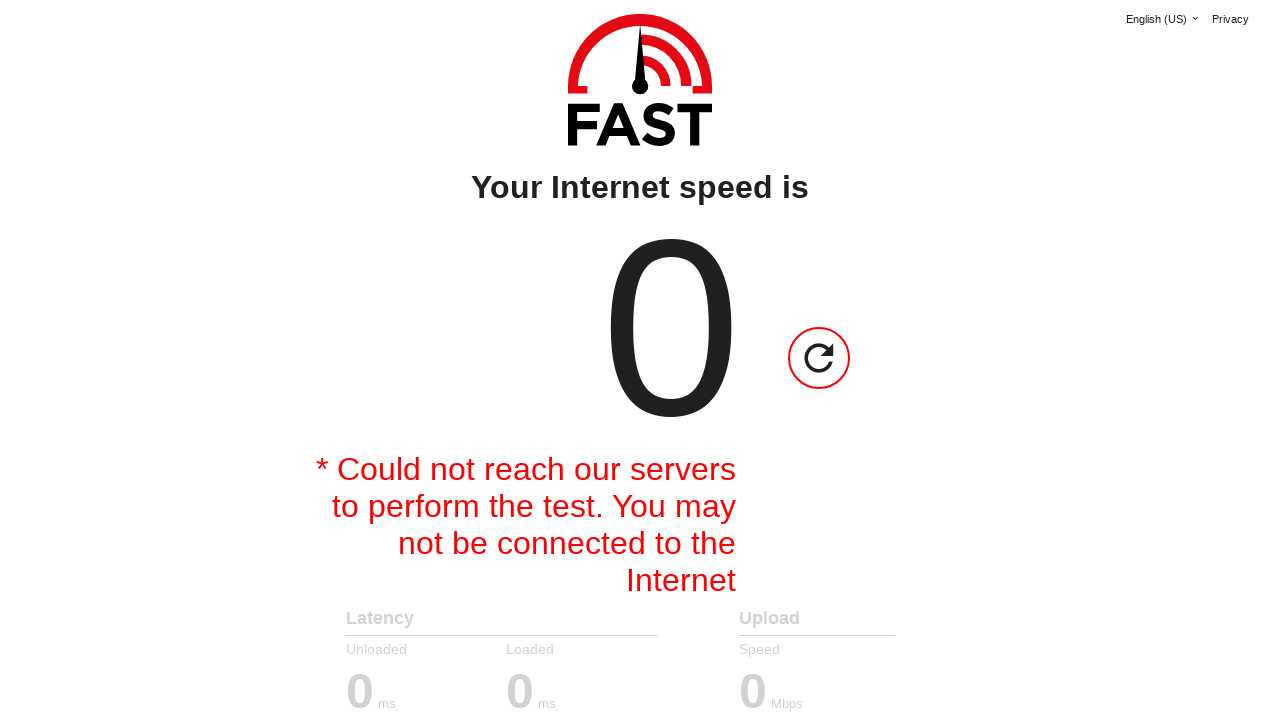

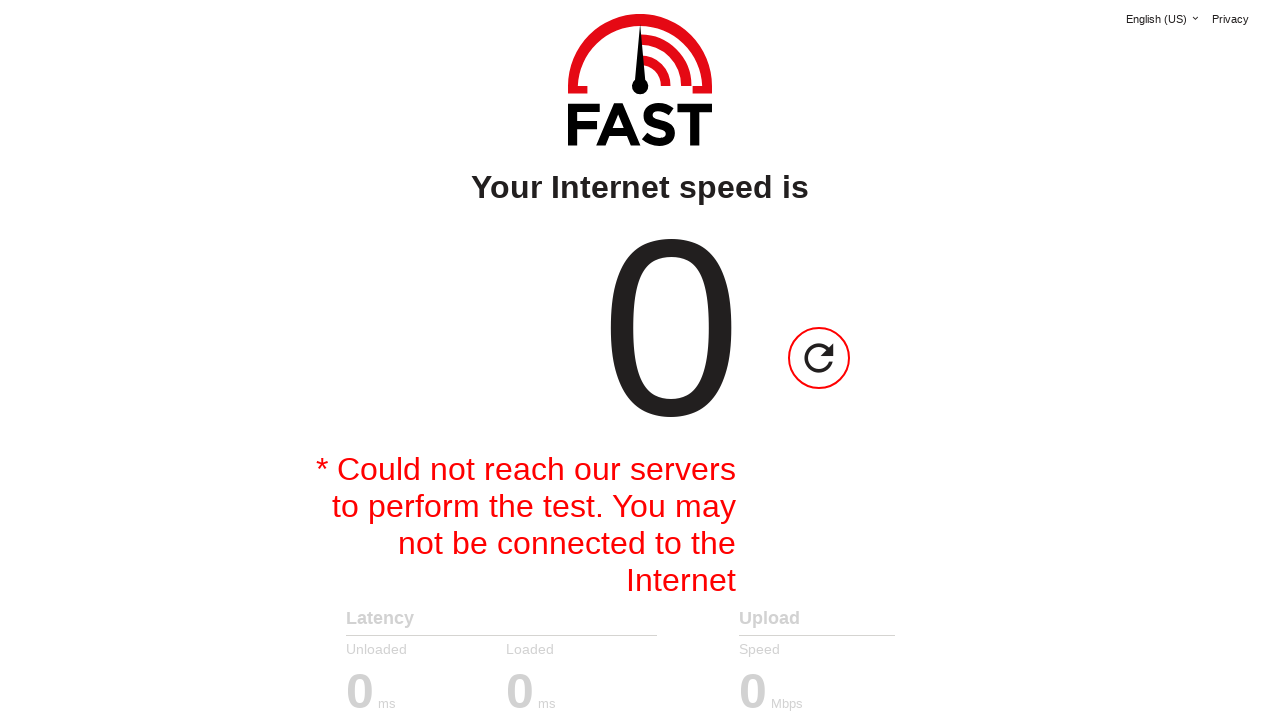